Tests an e-commerce vegetable shopping flow by searching for products, adding them to cart, applying a promo code, and verifying price calculations and discounts

Starting URL: https://rahulshettyacademy.com/seleniumPractise/

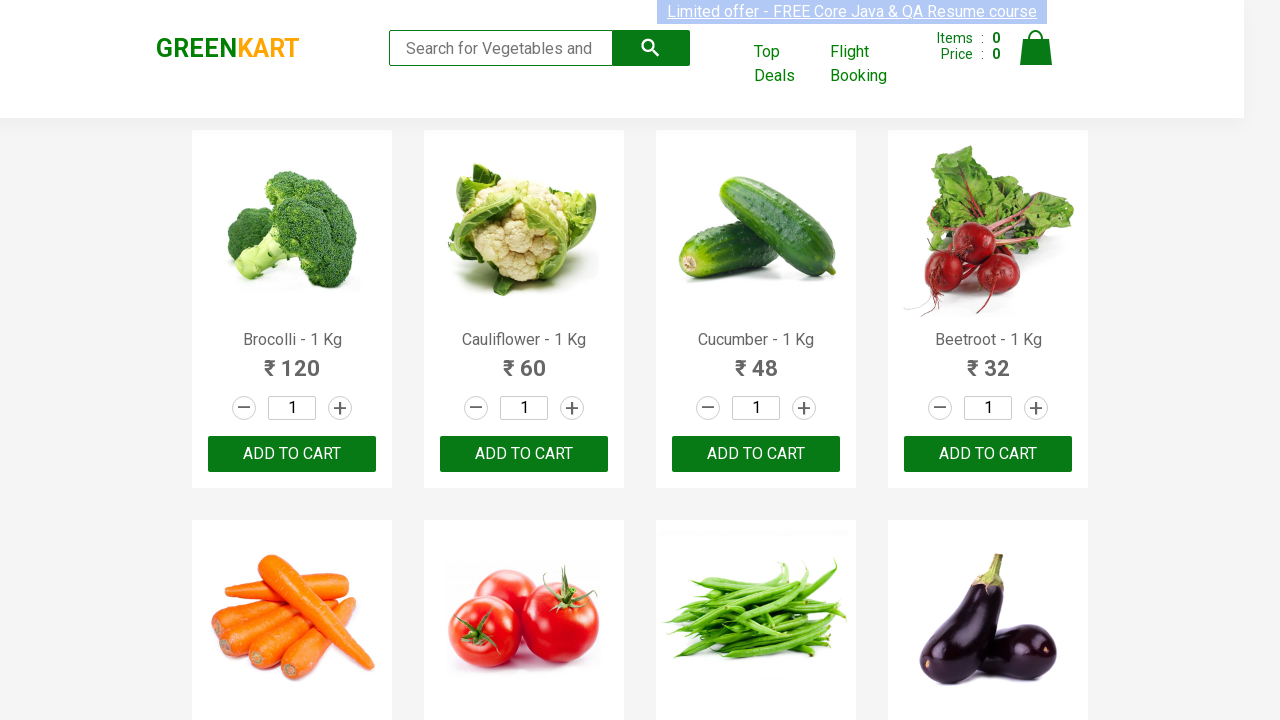

Filled search field with 'ber' on input.search-keyword
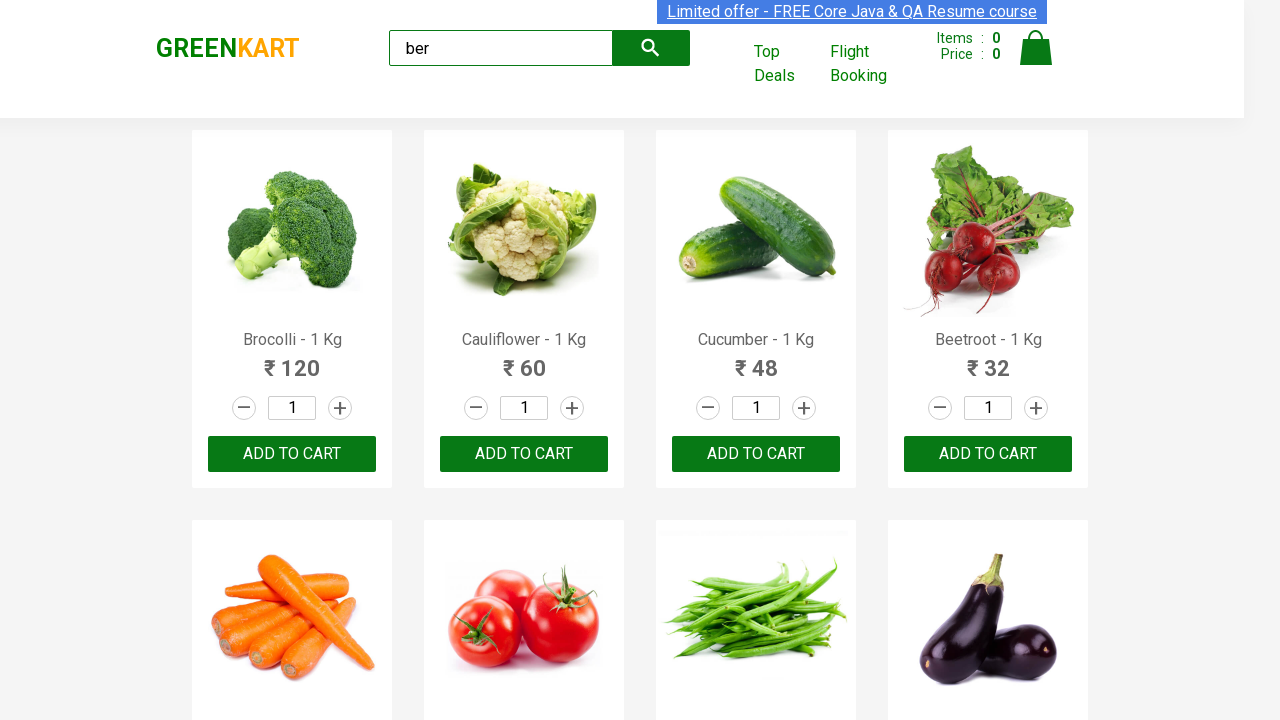

Waited 5 seconds for search results to load
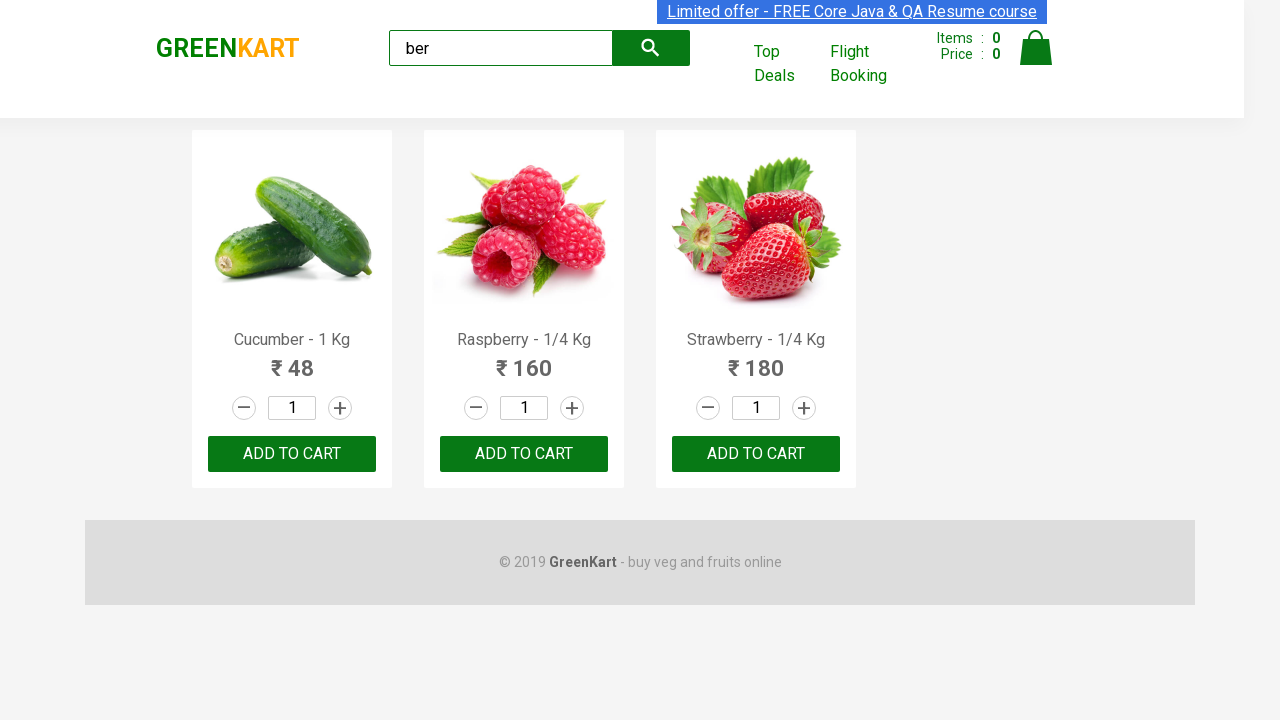

Counted 3 products in search results
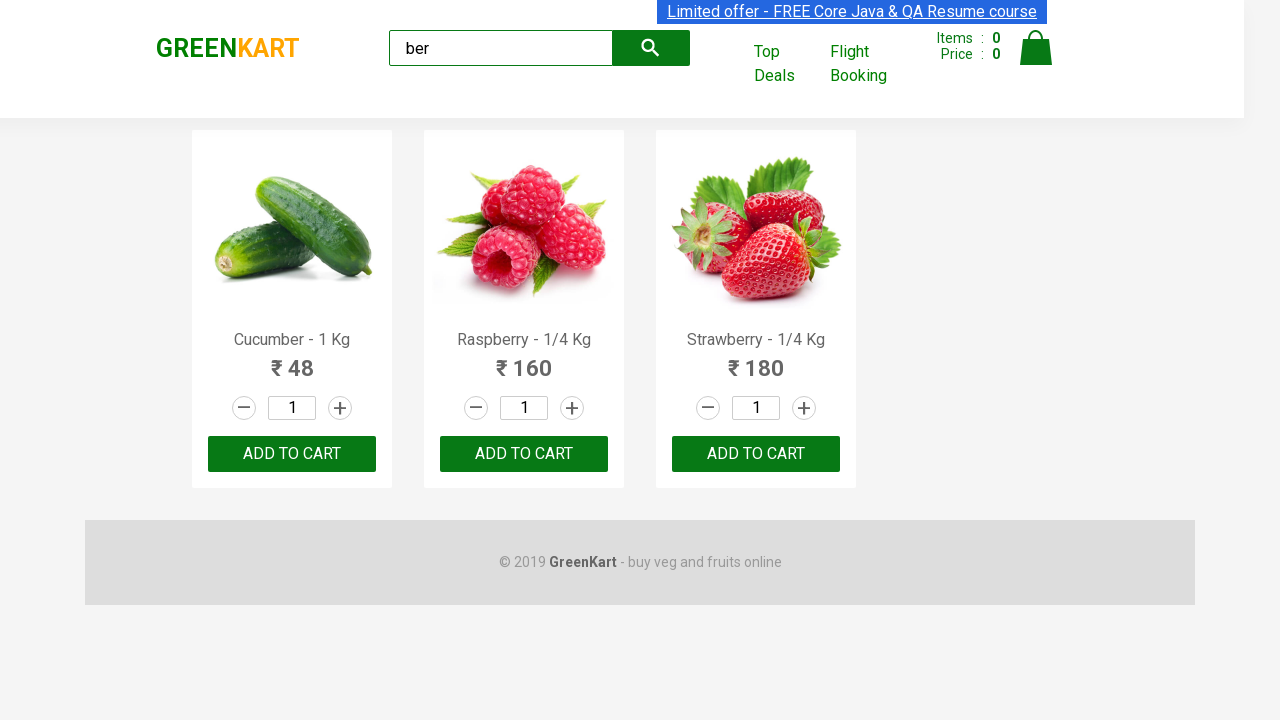

Verified that 3 products are displayed
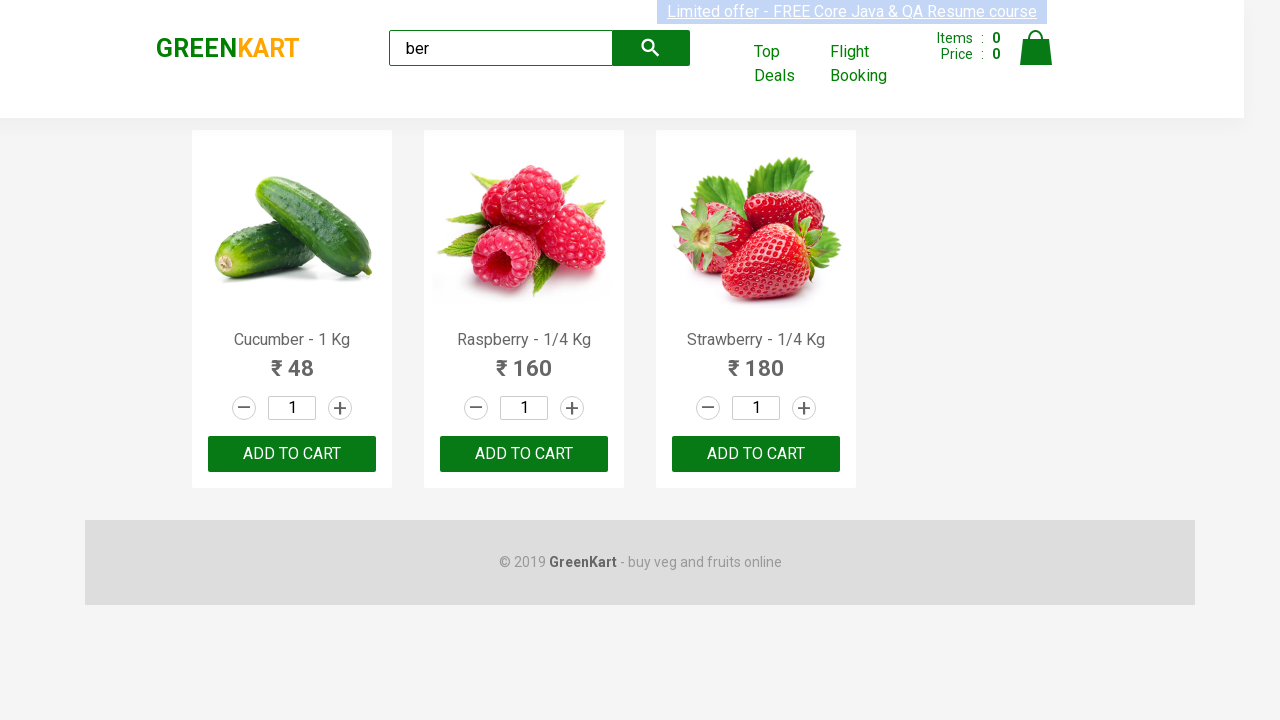

Located 3 'Add to Cart' buttons
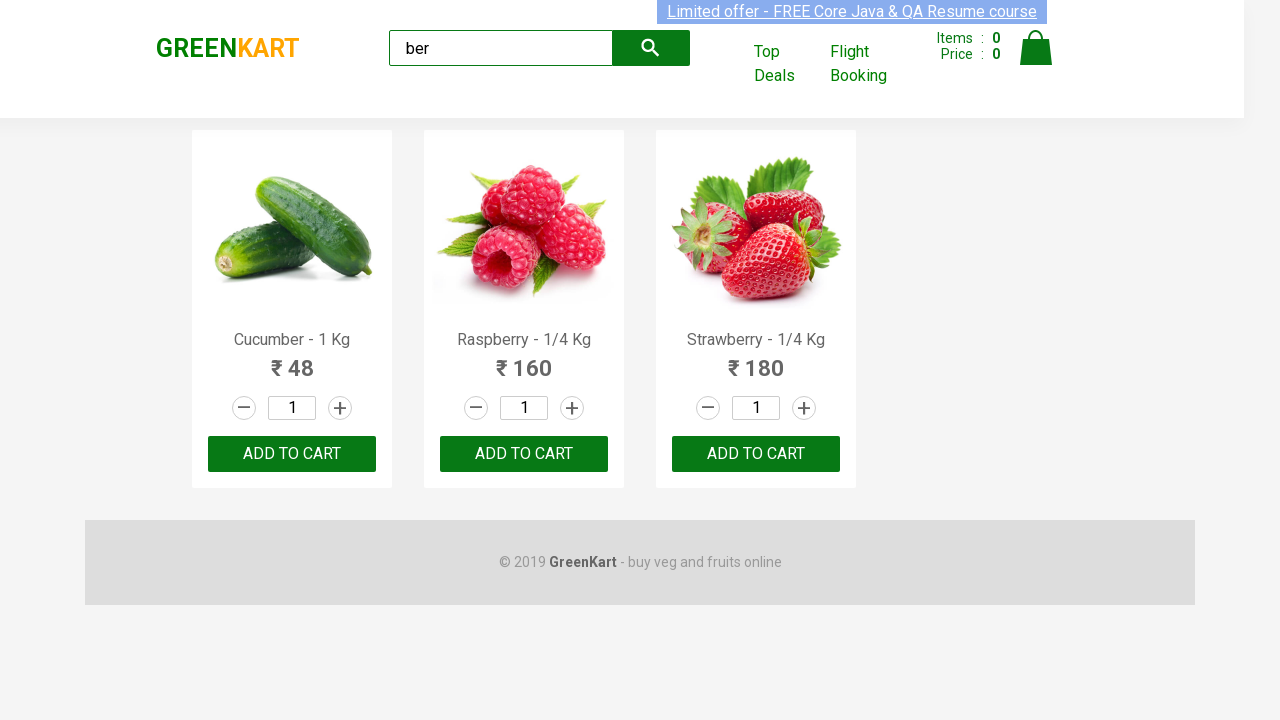

Retrieved product name: Cucumber - 1 Kg
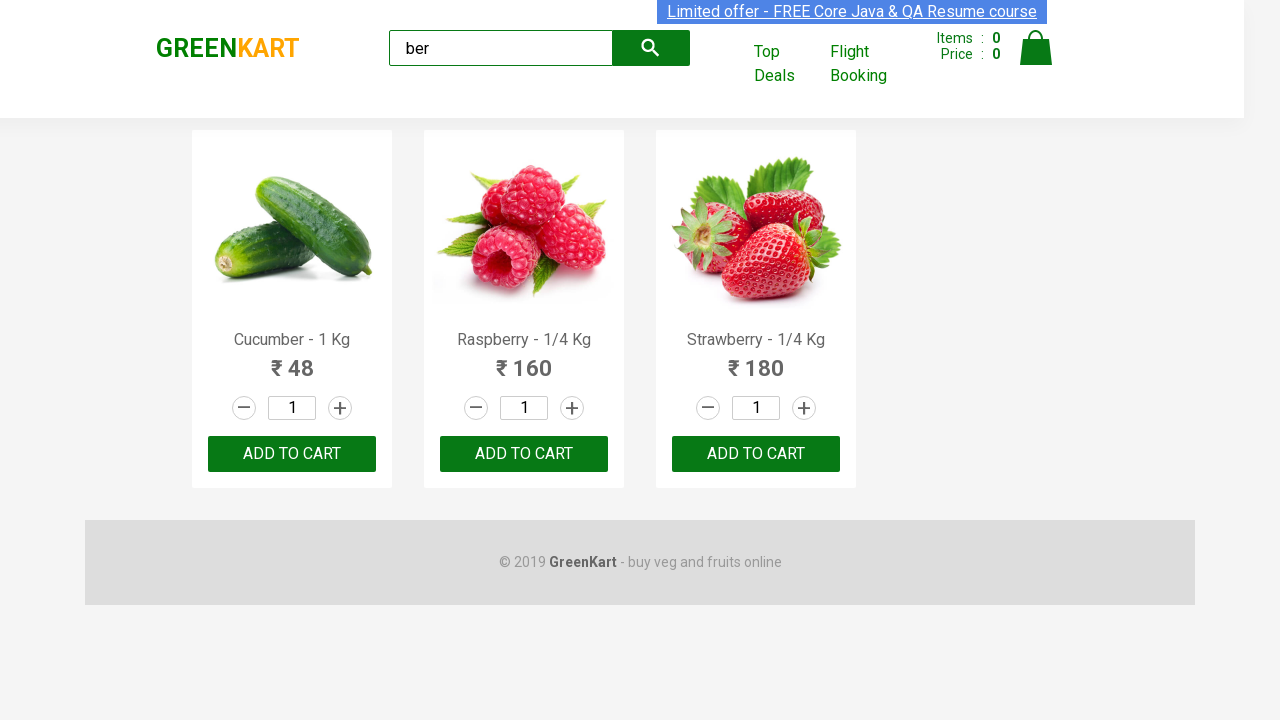

Clicked 'Add to Cart' button for product: Cucumber - 1 Kg at (292, 454) on xpath=//div[@class='product-action']/button >> nth=0
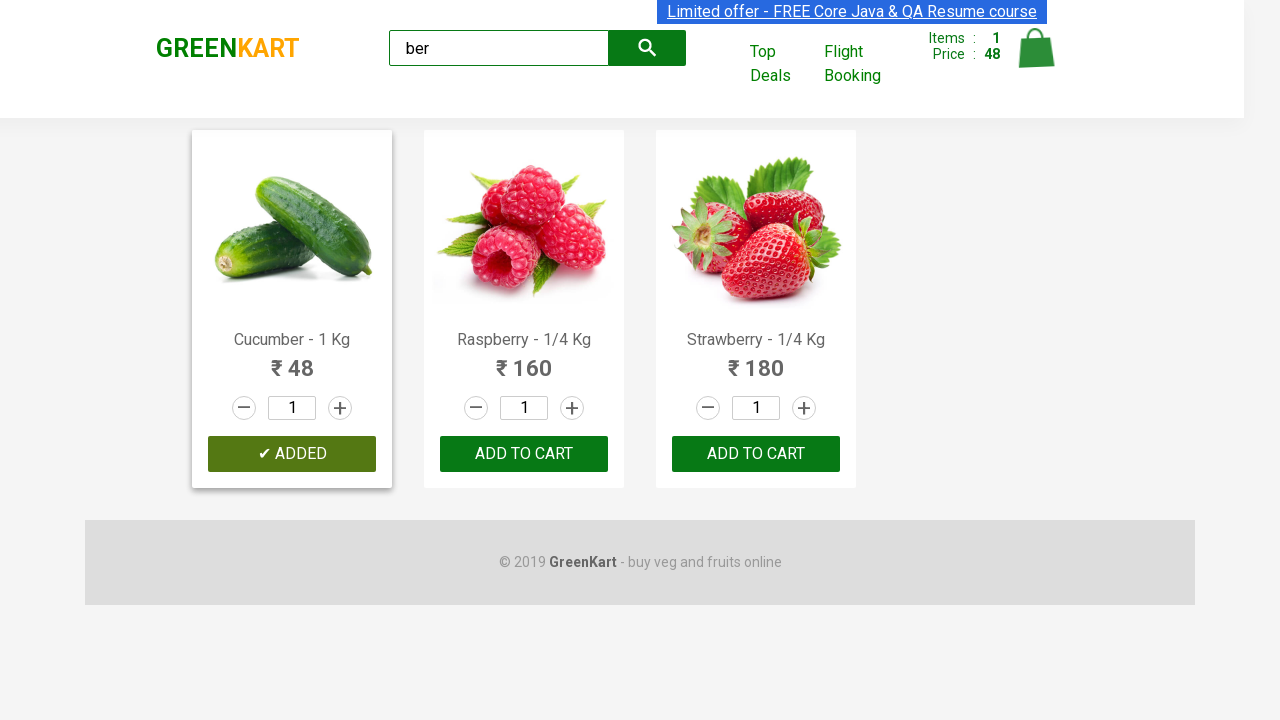

Retrieved product name: Raspberry - 1/4 Kg
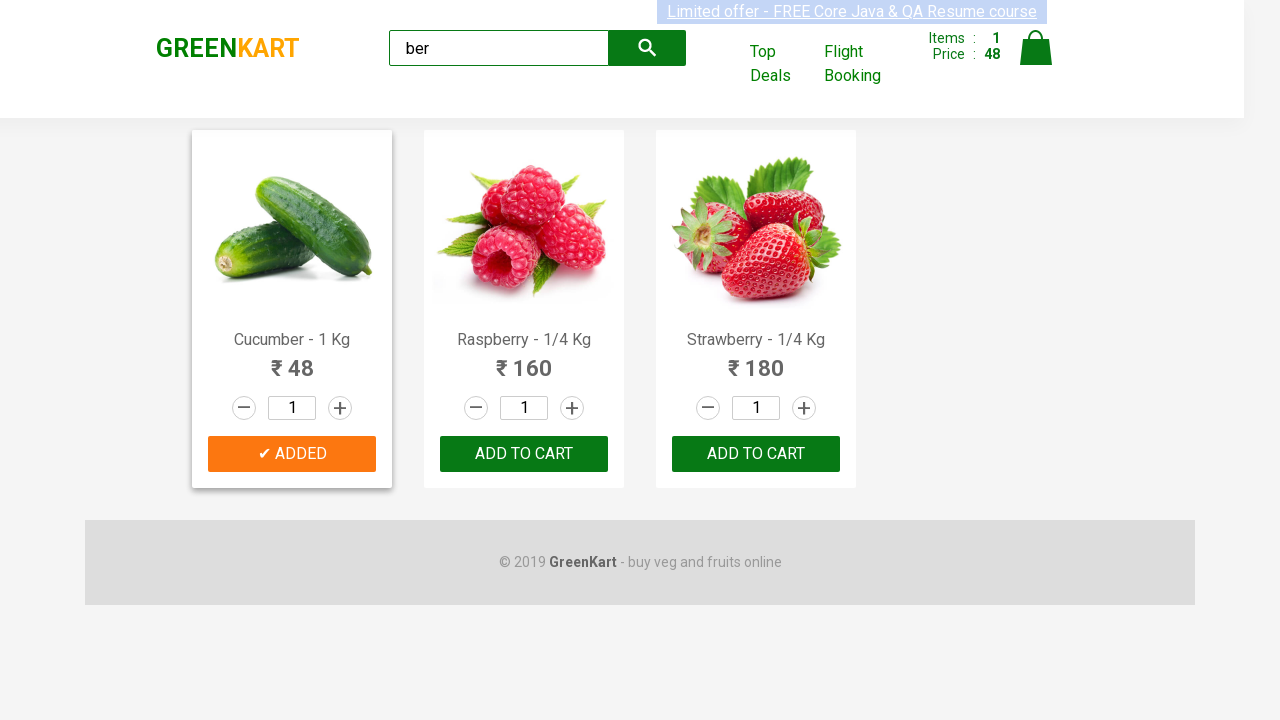

Clicked 'Add to Cart' button for product: Raspberry - 1/4 Kg at (524, 454) on xpath=//div[@class='product-action']/button >> nth=1
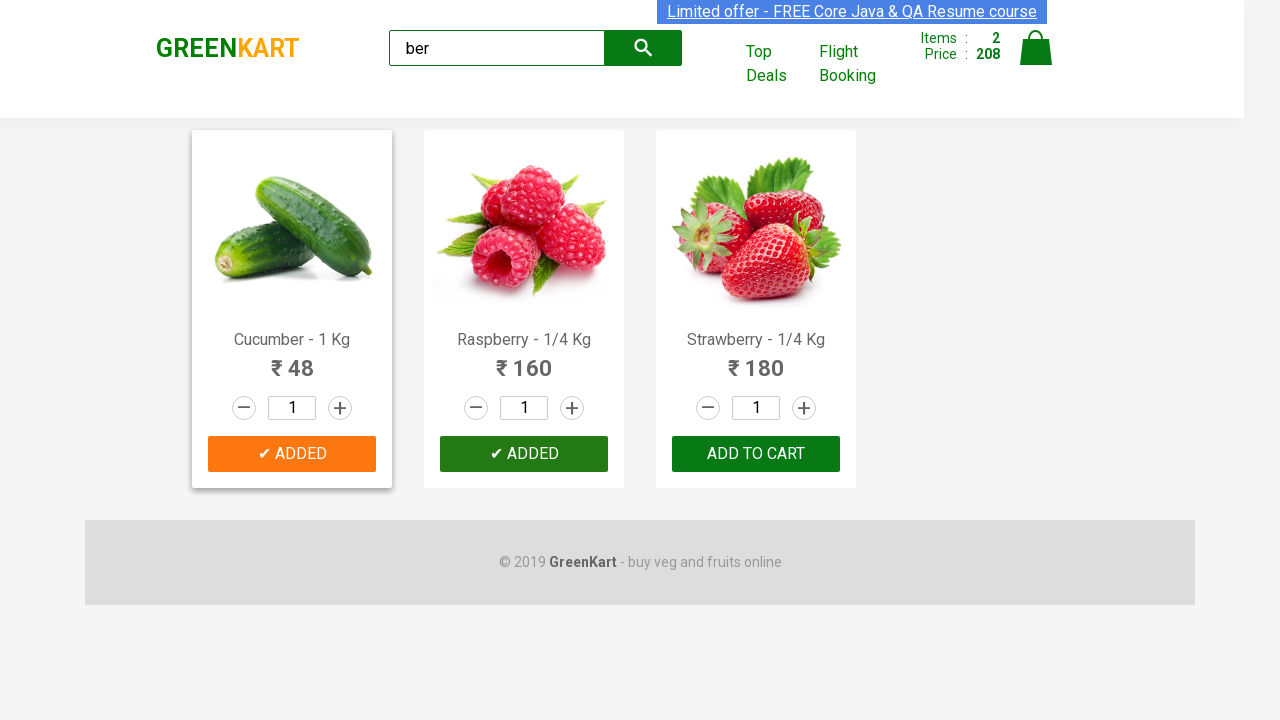

Retrieved product name: Strawberry - 1/4 Kg
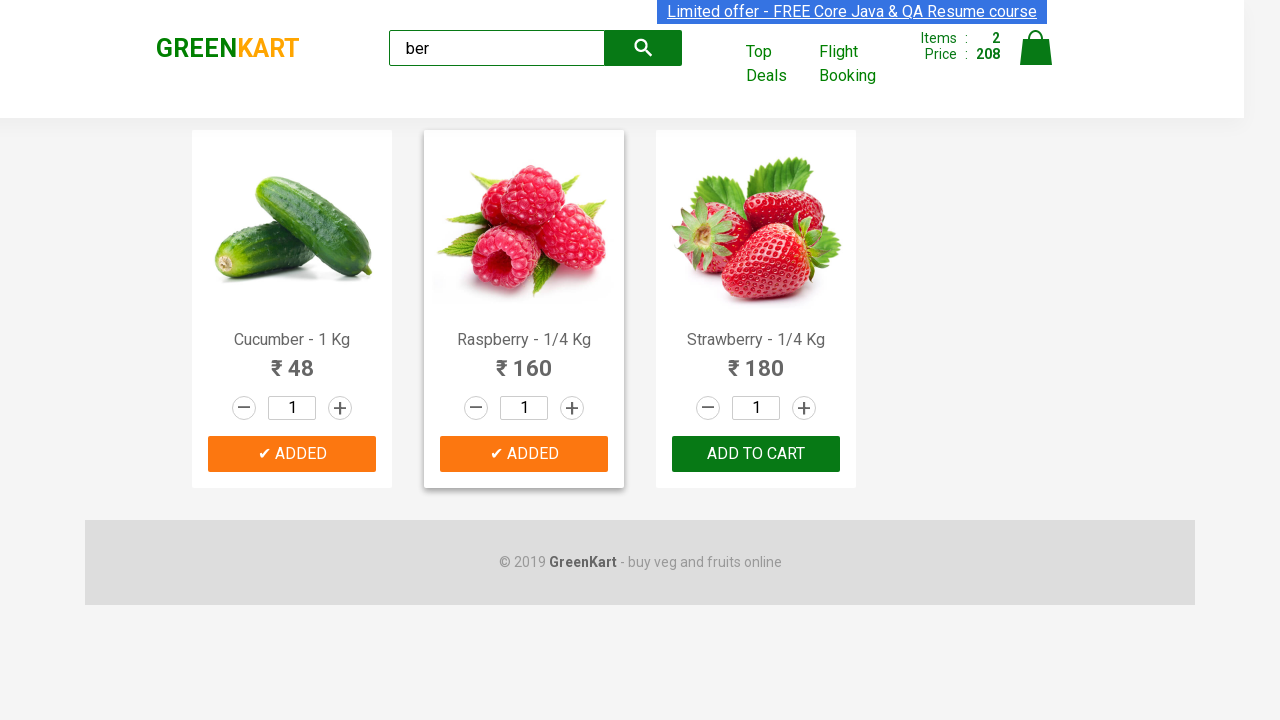

Clicked 'Add to Cart' button for product: Strawberry - 1/4 Kg at (756, 454) on xpath=//div[@class='product-action']/button >> nth=2
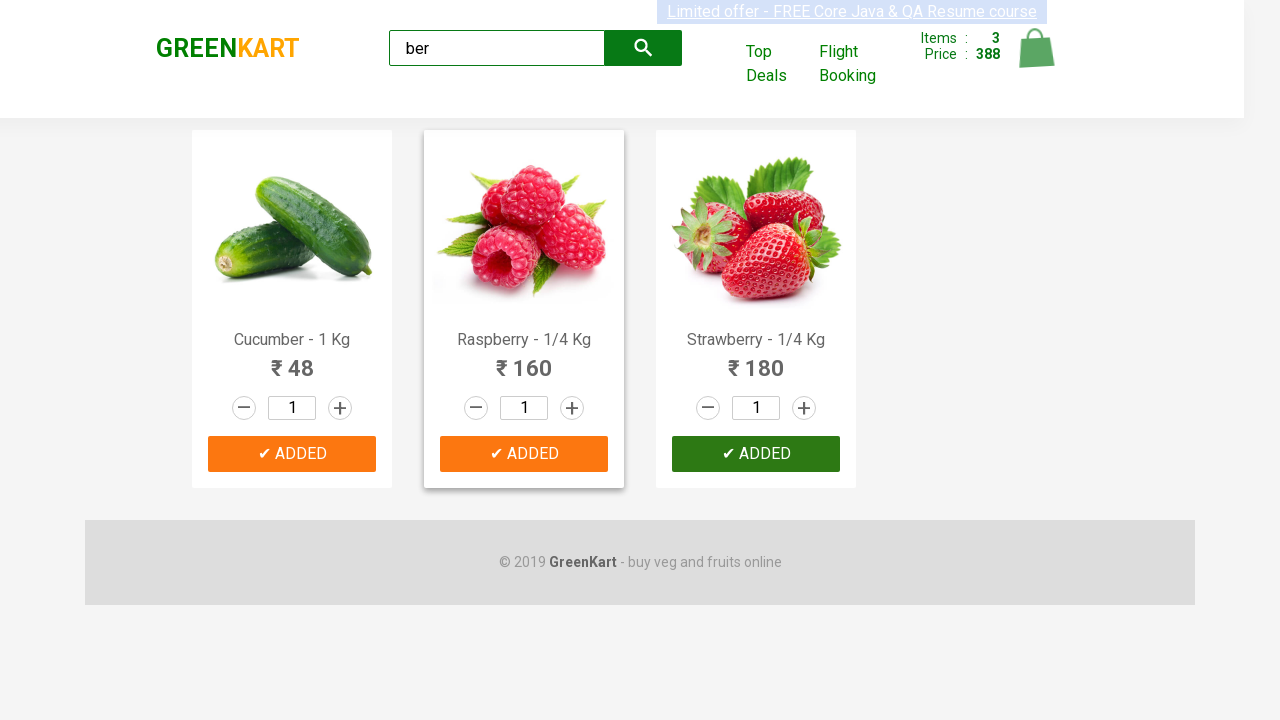

Clicked on cart icon to view shopping cart at (1036, 48) on img[alt='Cart']
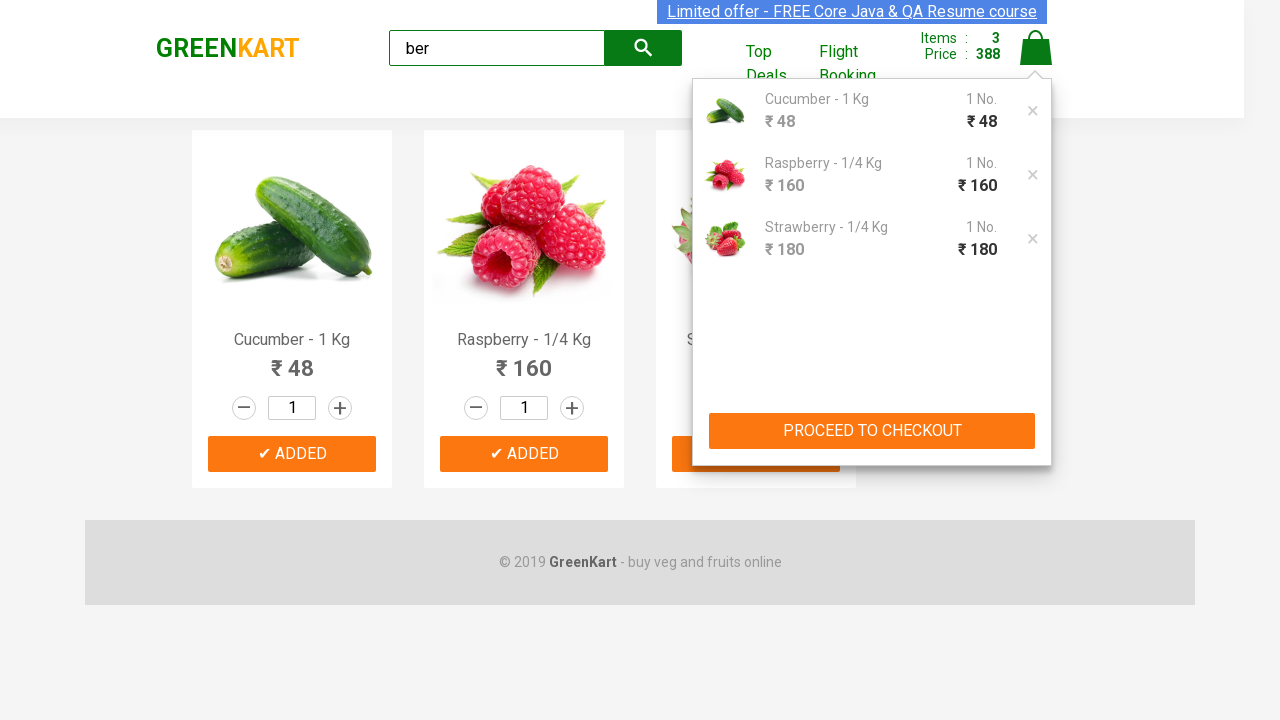

Clicked 'PROCEED TO CHECKOUT' button at (872, 431) on xpath=//button[text()='PROCEED TO CHECKOUT']
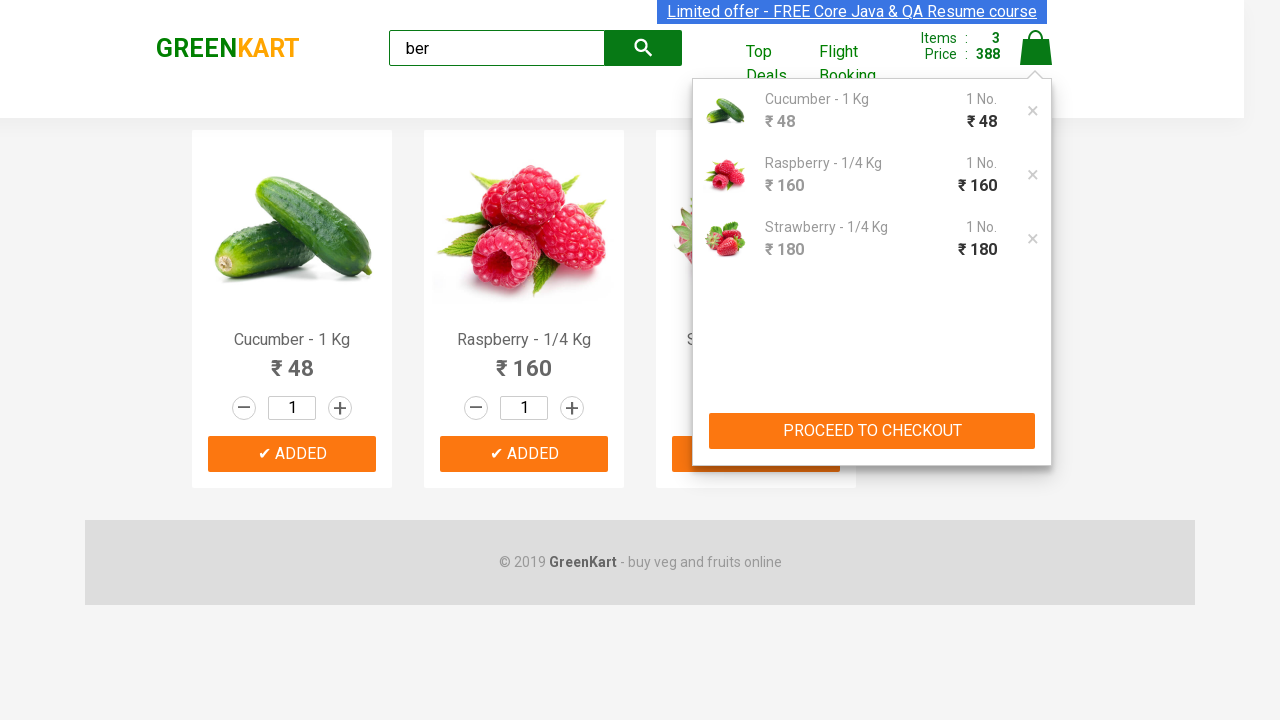

Checkout page loaded with promo code field visible
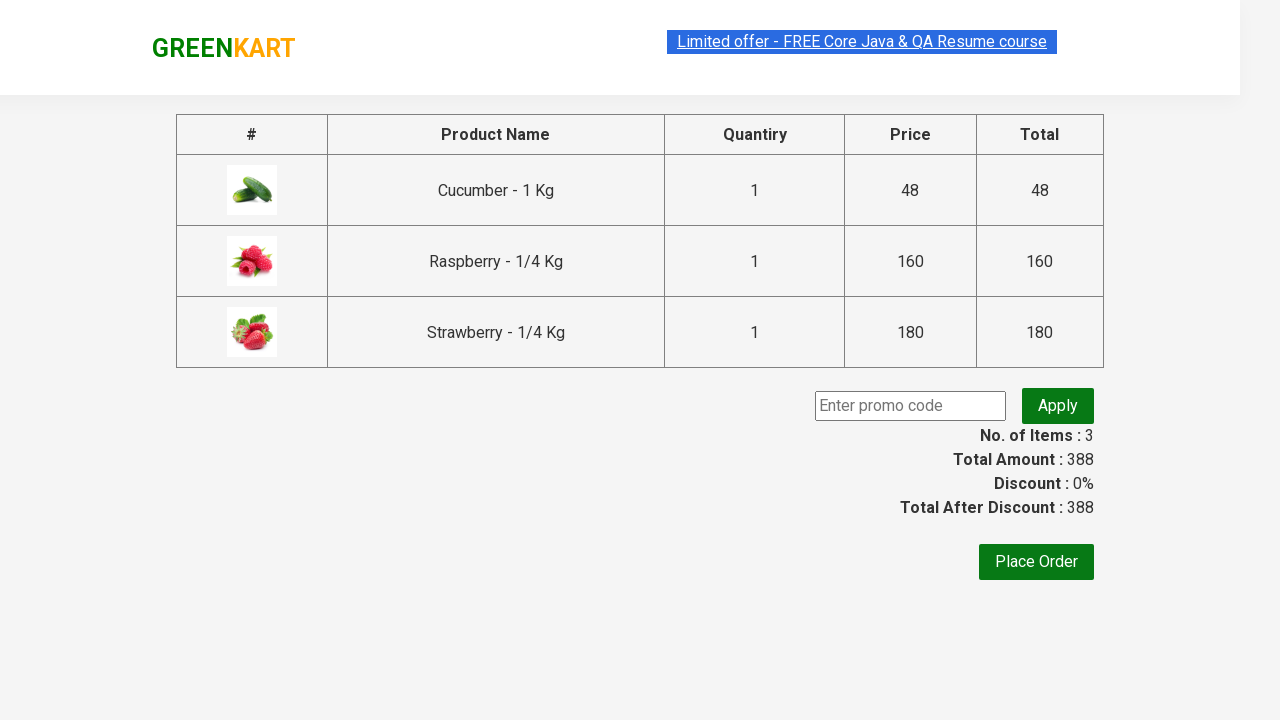

Located 3 products in checkout
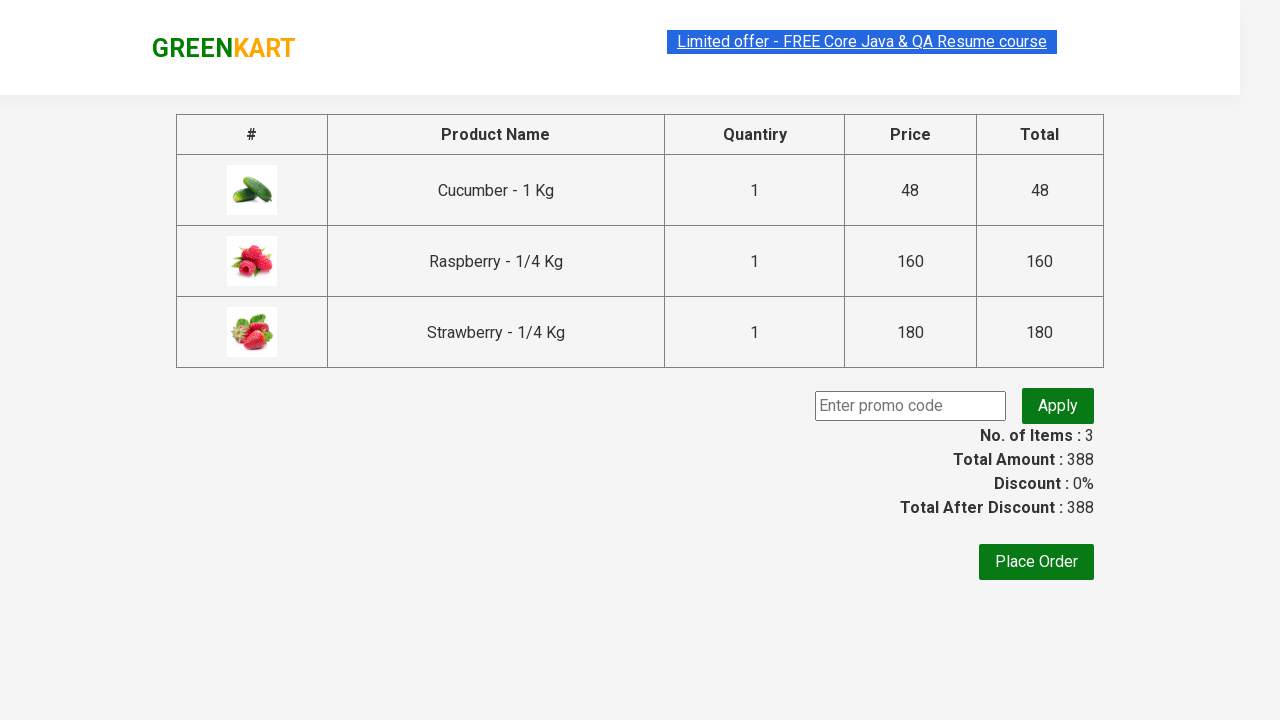

Retrieved checkout product name: Cucumber - 1 Kg
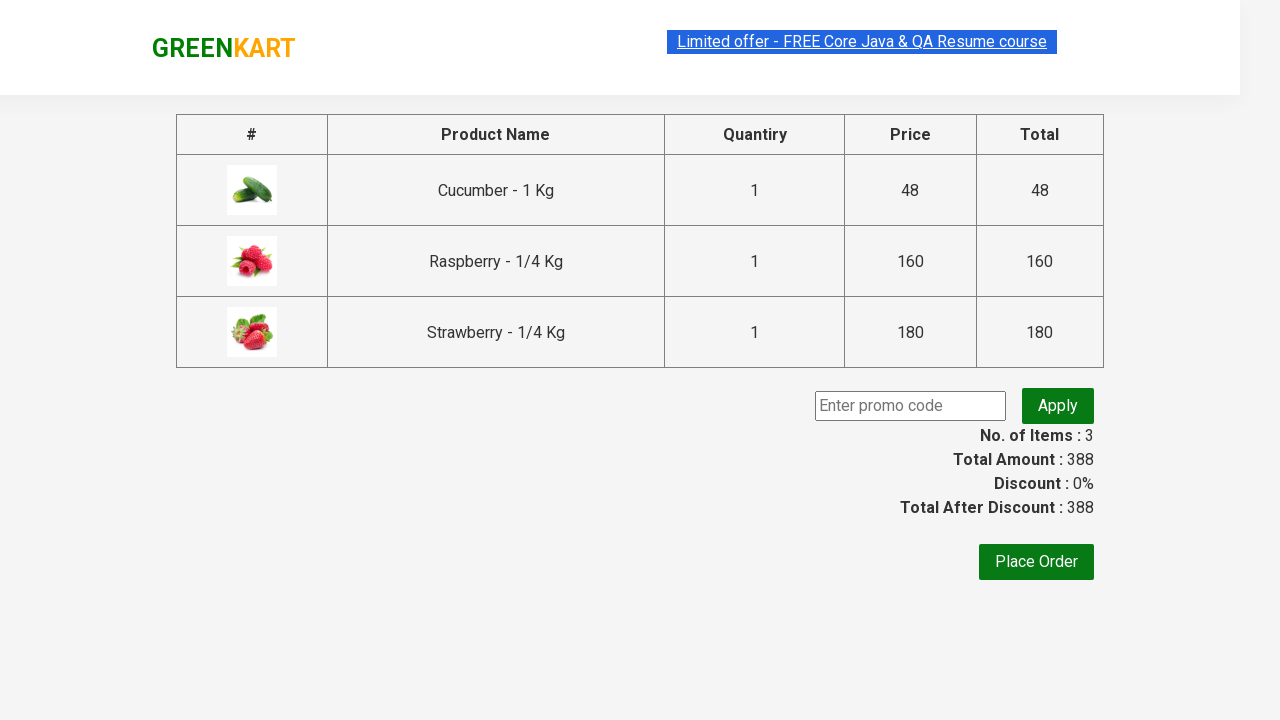

Retrieved checkout product name: Raspberry - 1/4 Kg
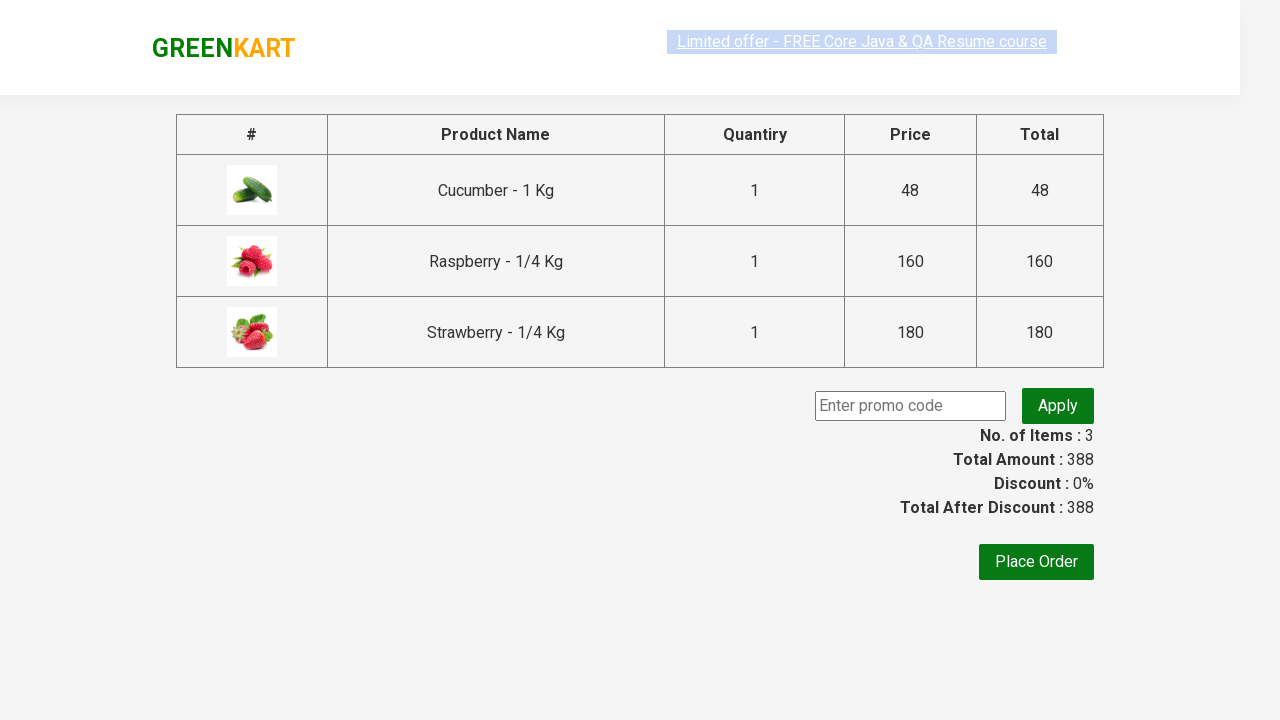

Retrieved checkout product name: Strawberry - 1/4 Kg
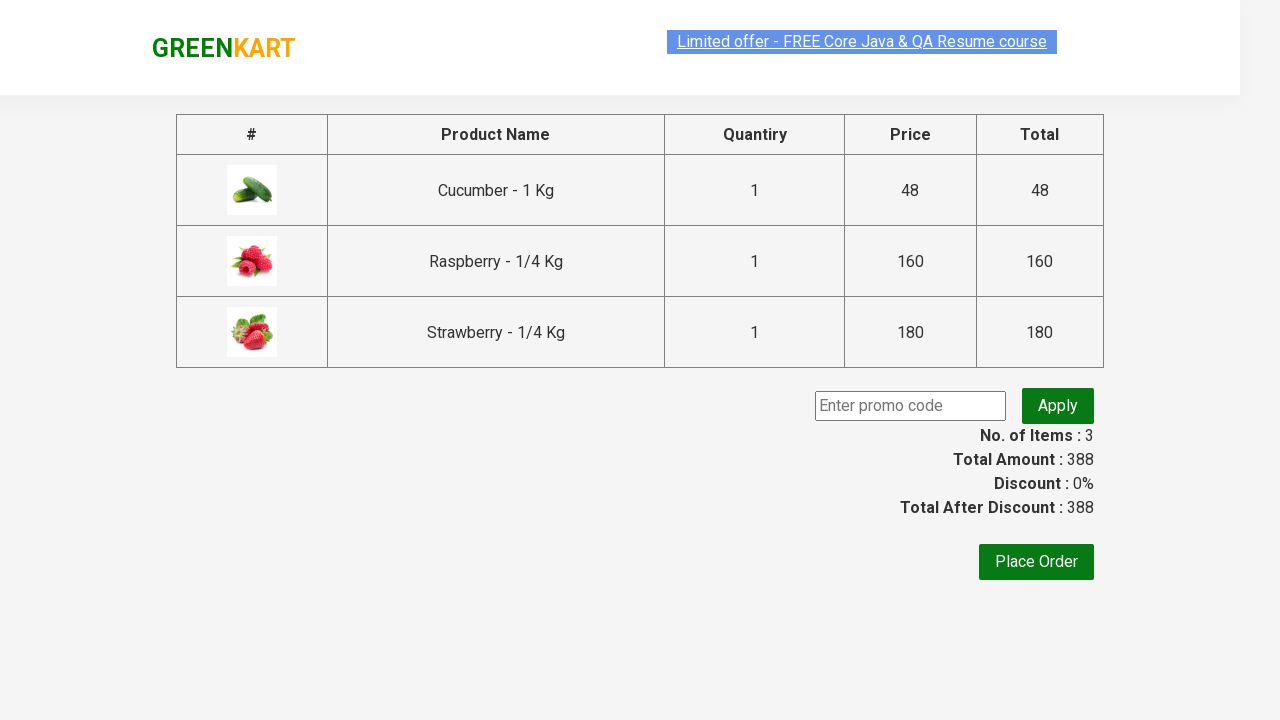

Verified that products in cart match products in checkout
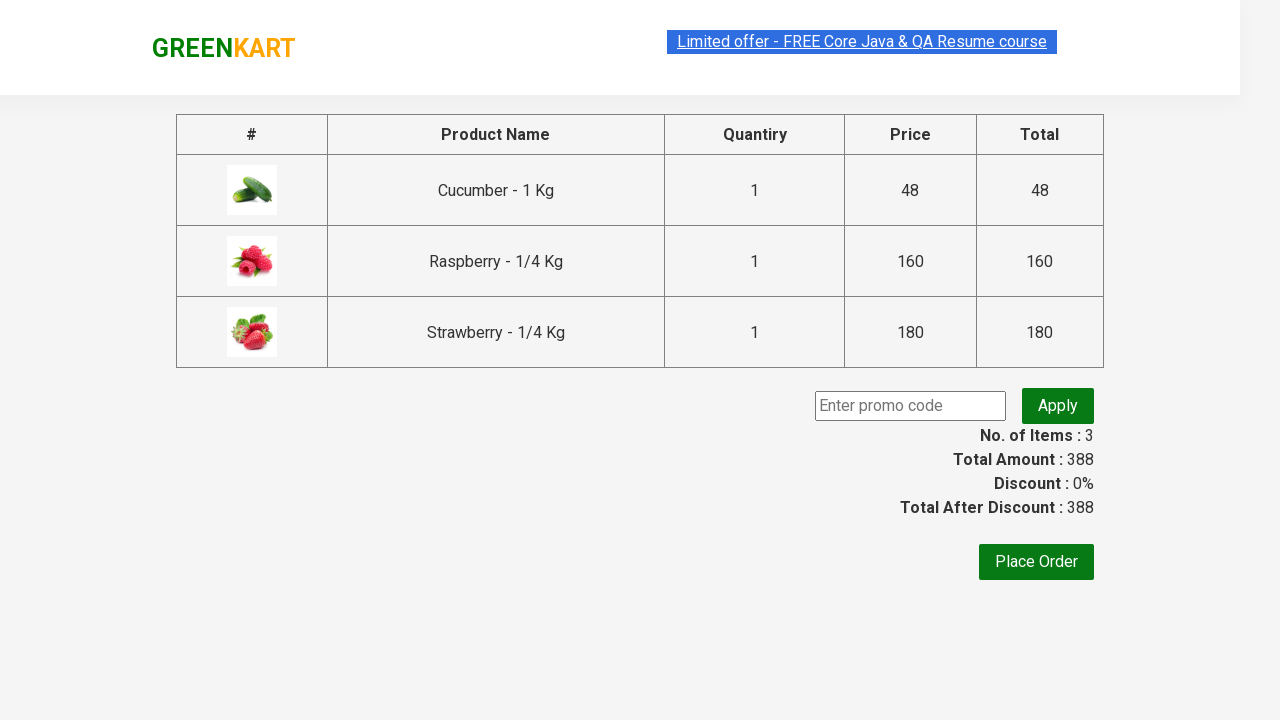

Retrieved price before discount: 388
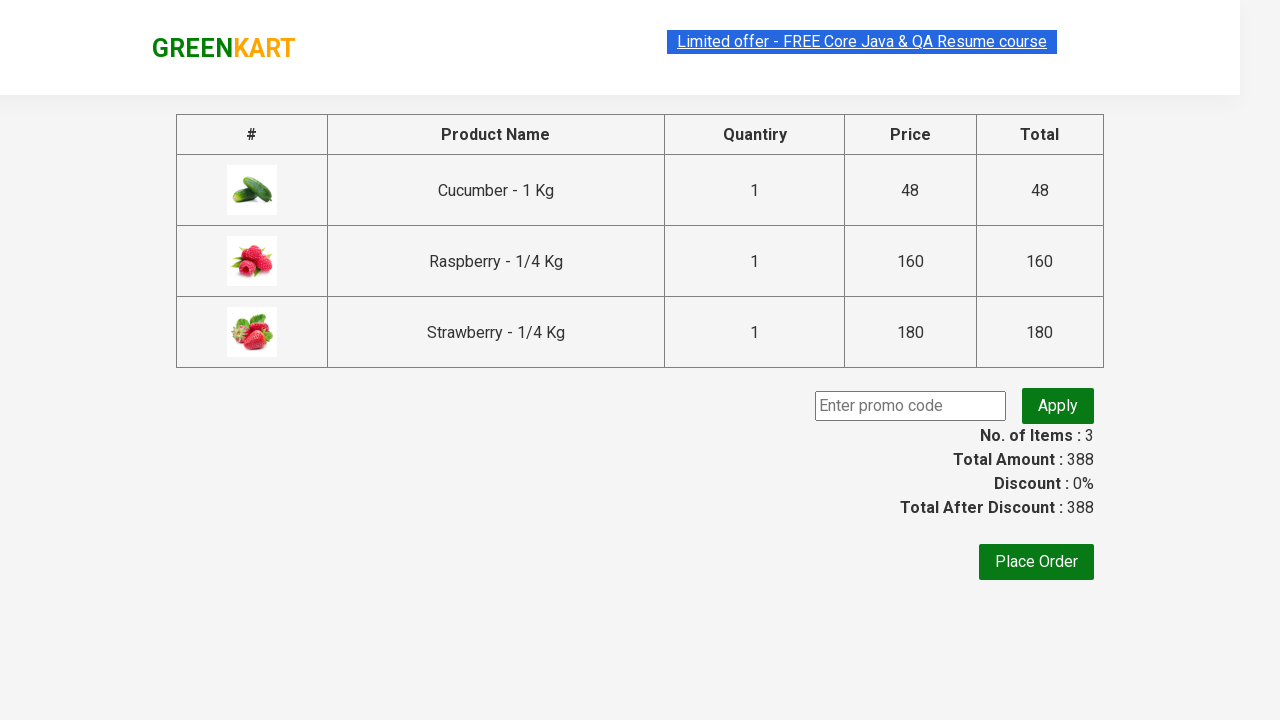

Filled promo code field with 'rahulshettyacademy' on .promoCode
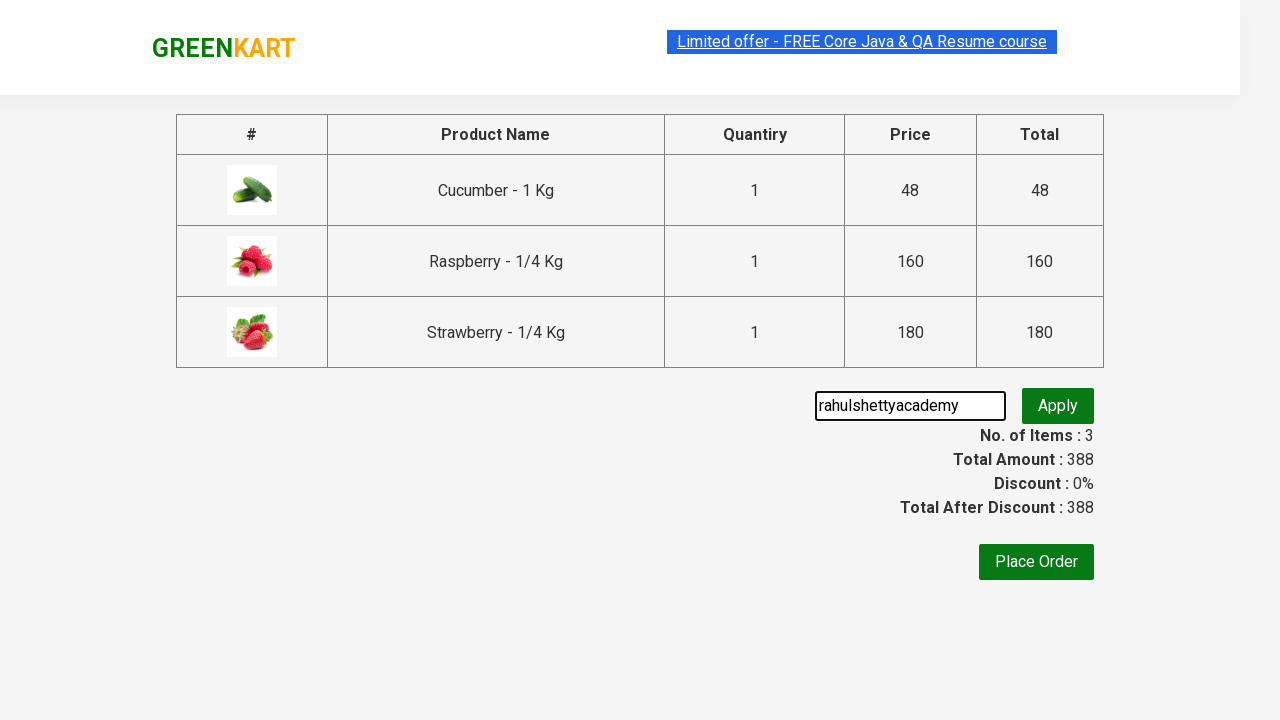

Clicked promo code apply button at (1058, 406) on .promoBtn
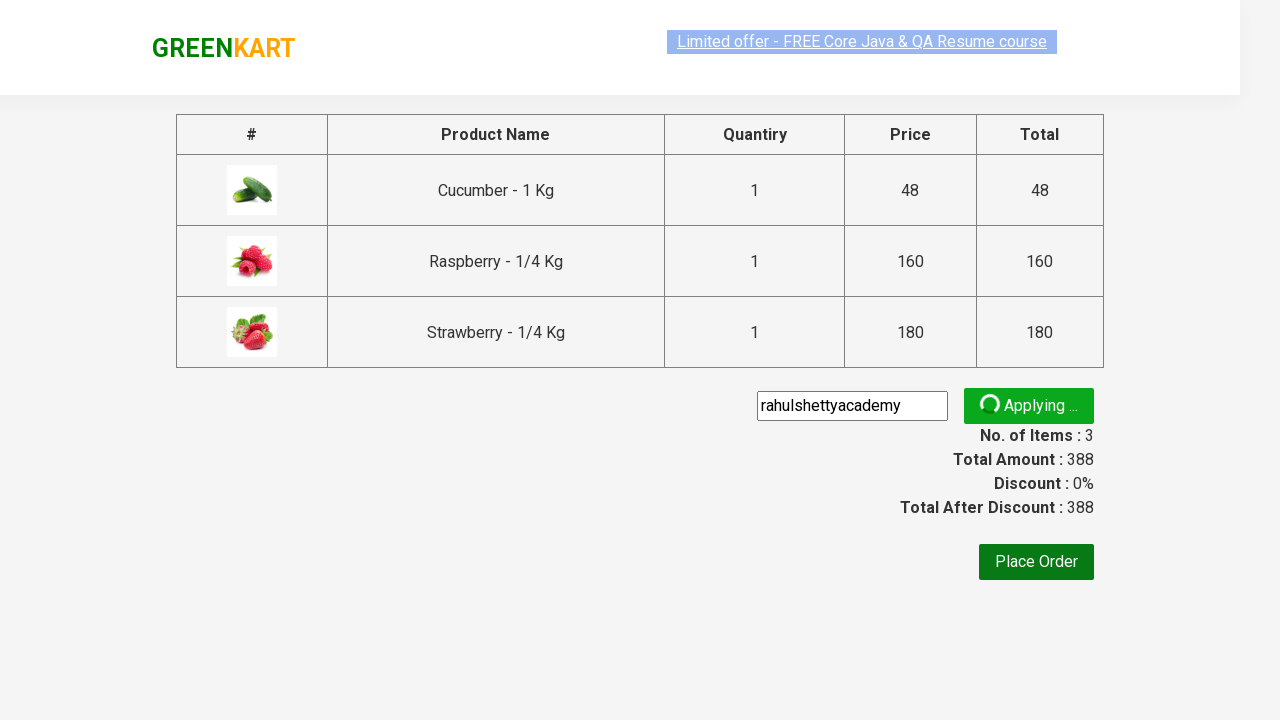

Waited 10 seconds for promo code to be applied
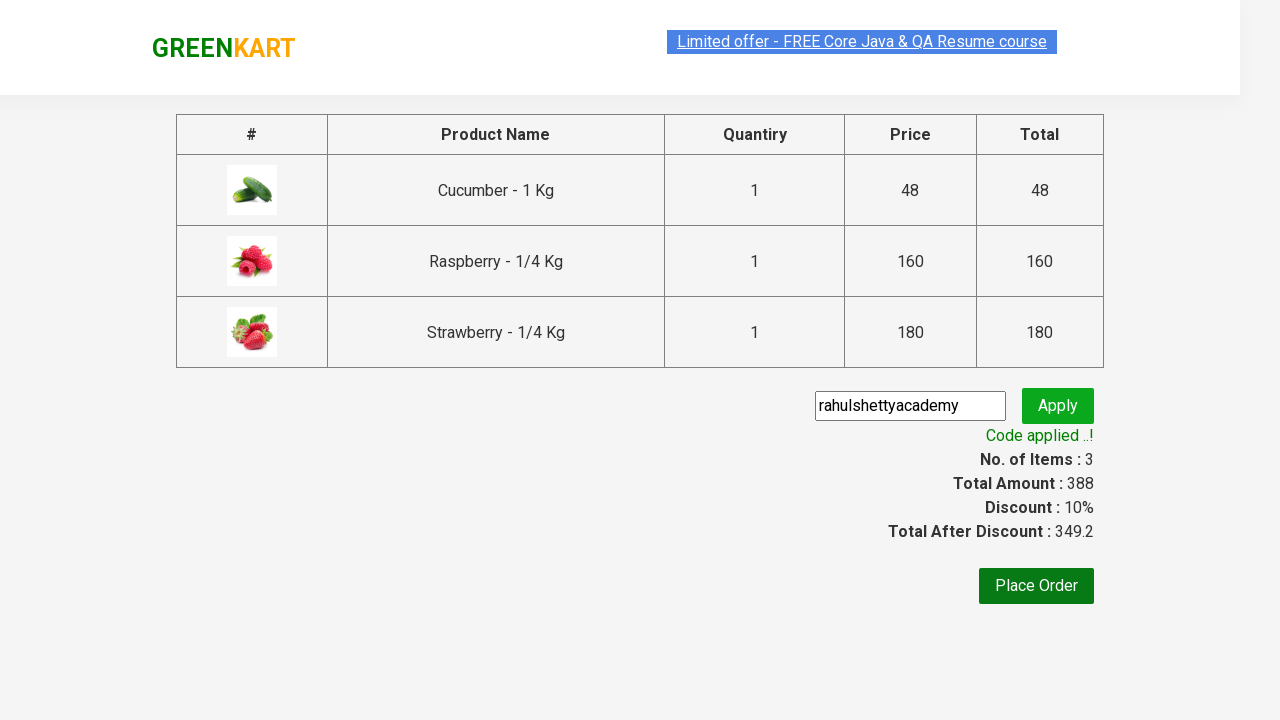

Retrieved price after discount: 349.2
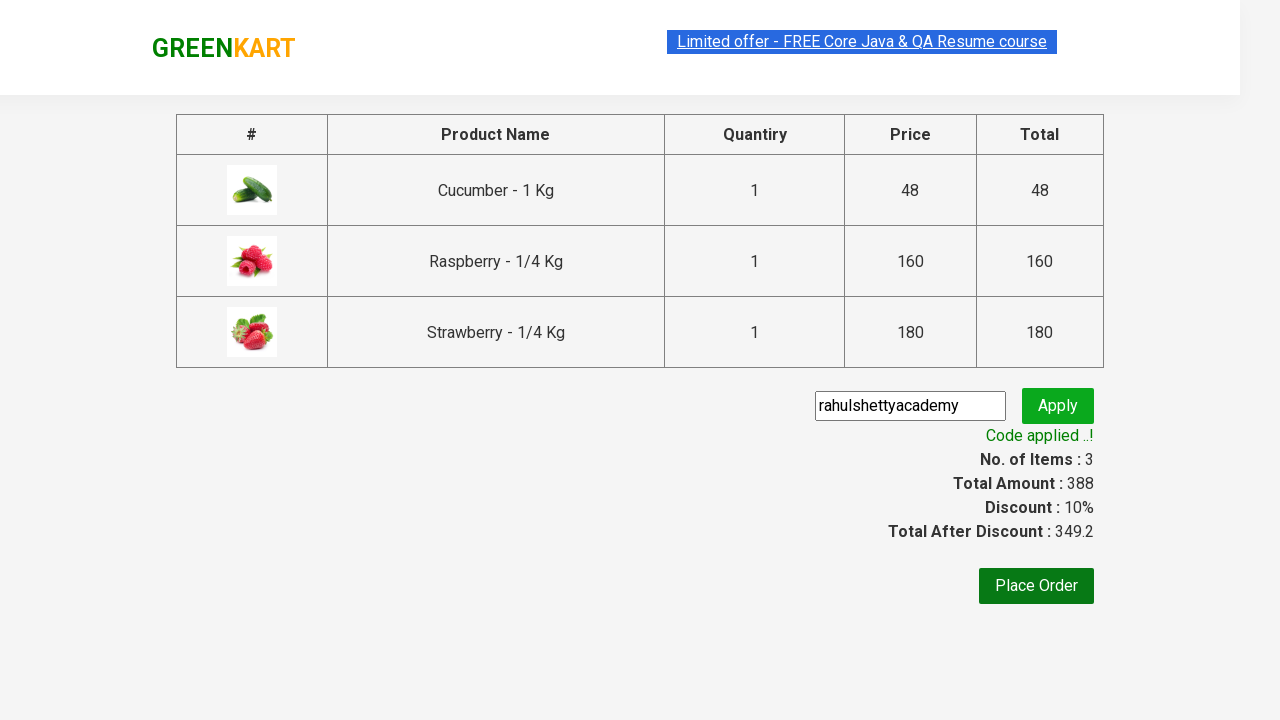

Verified discount was applied: 388 > 349.2
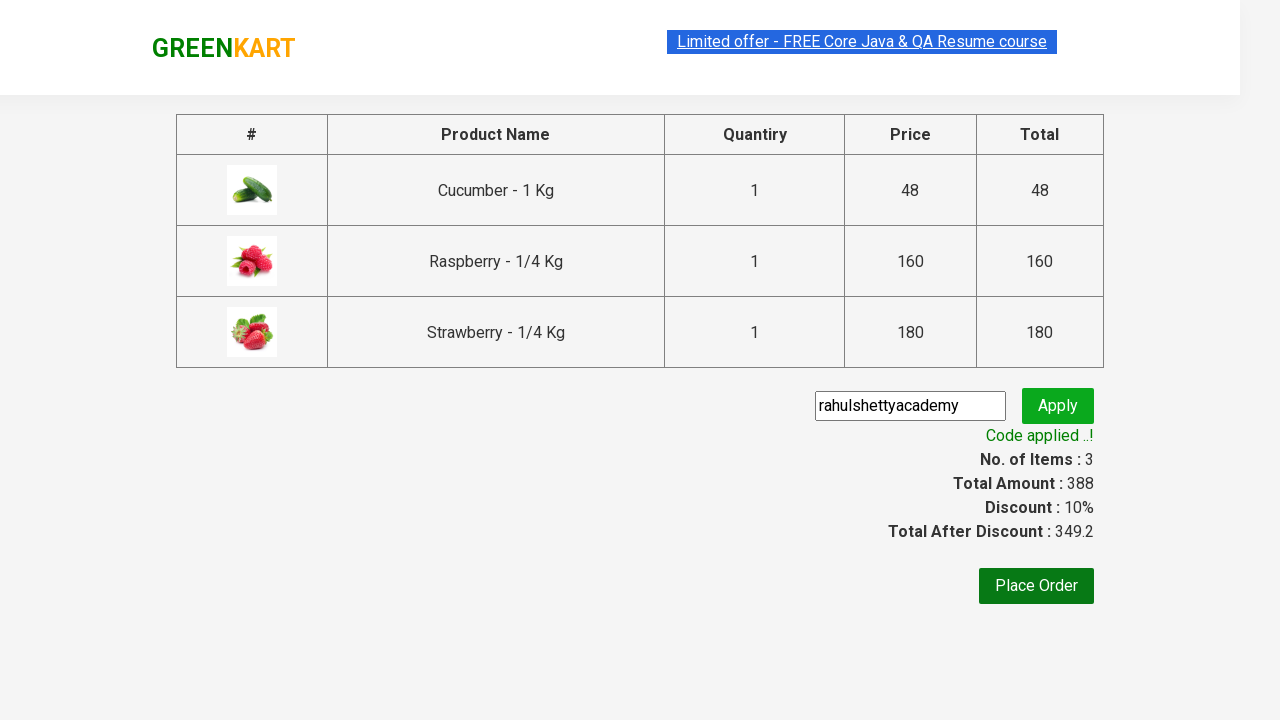

Located 3 individual product amounts
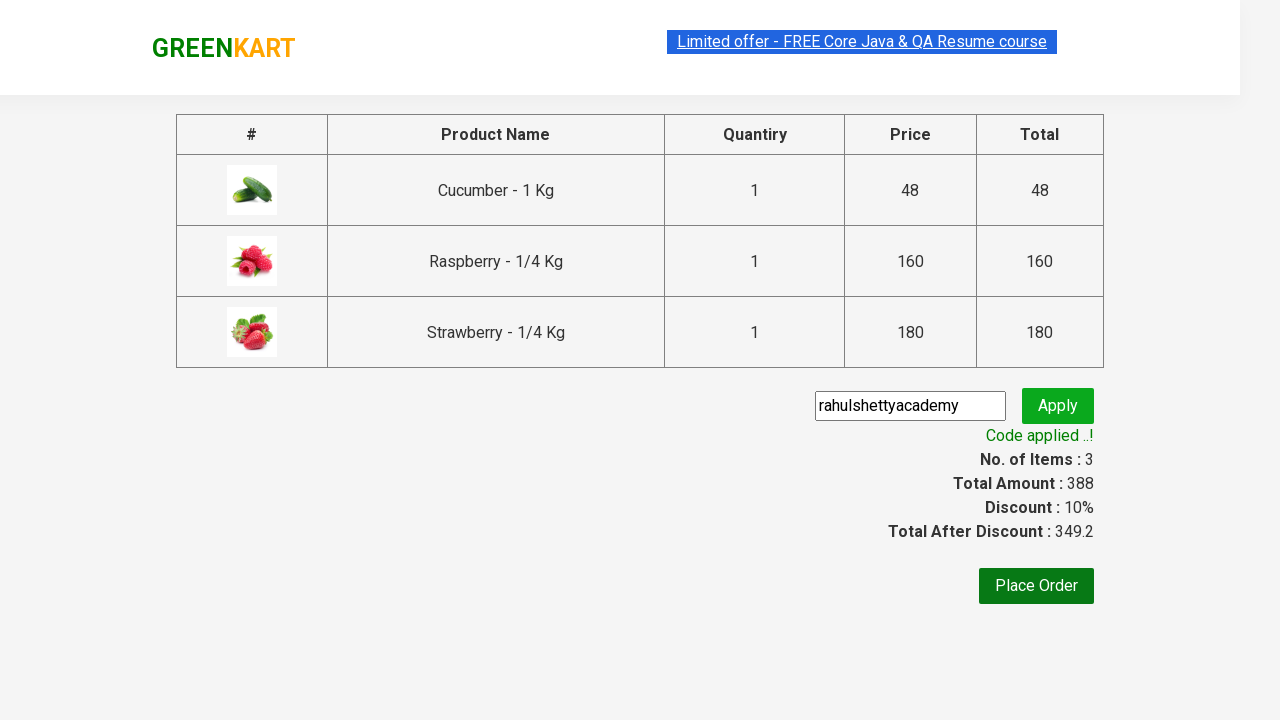

Retrieved individual product amount: 48
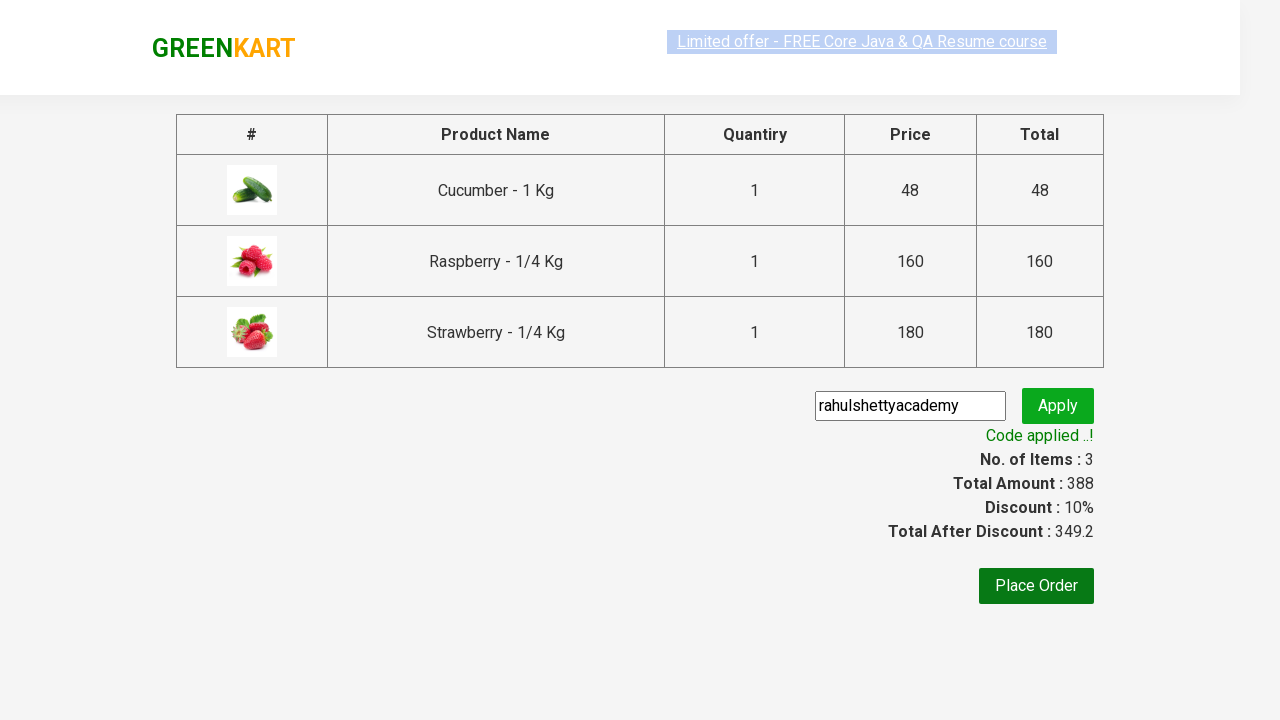

Retrieved individual product amount: 160
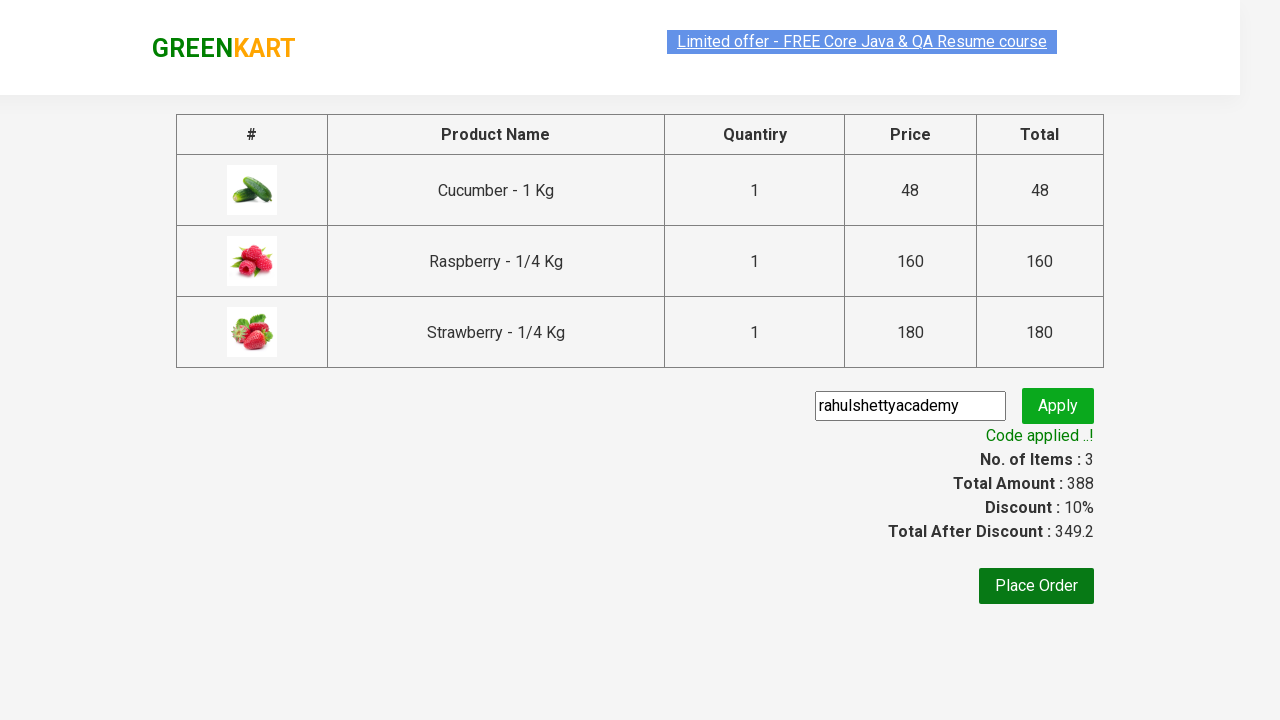

Retrieved individual product amount: 180
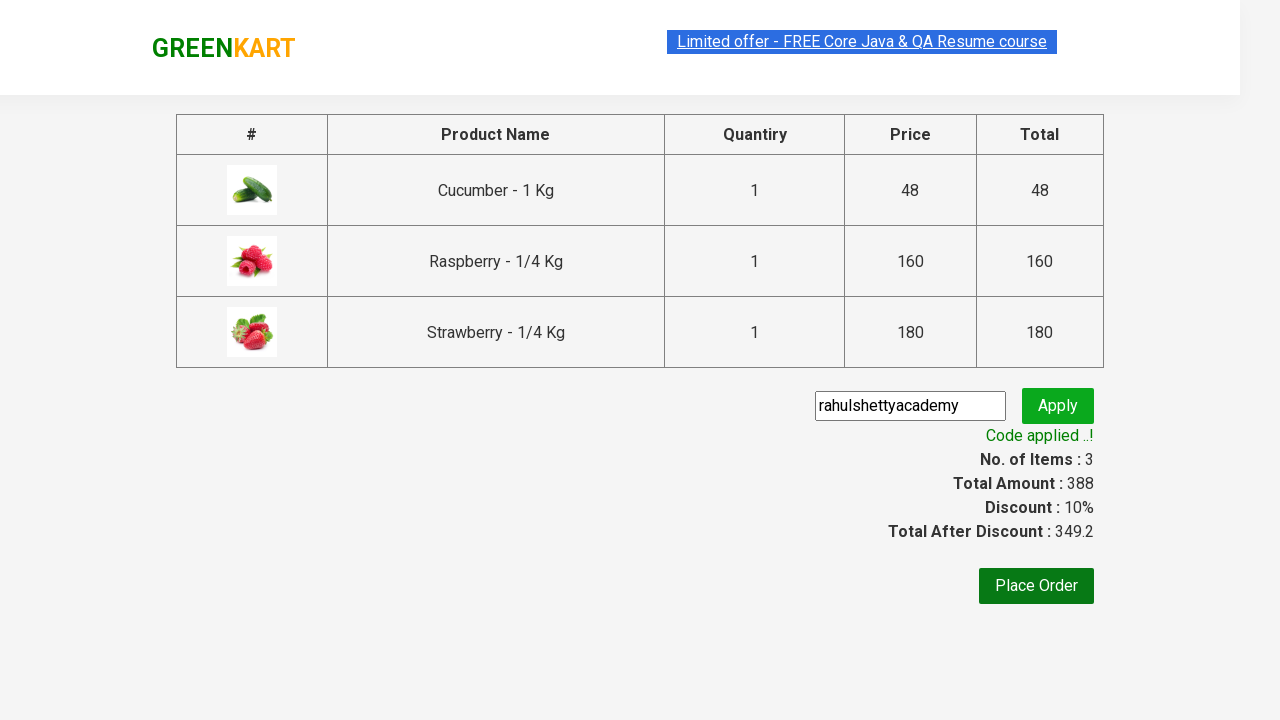

Retrieved displayed total amount: 388 
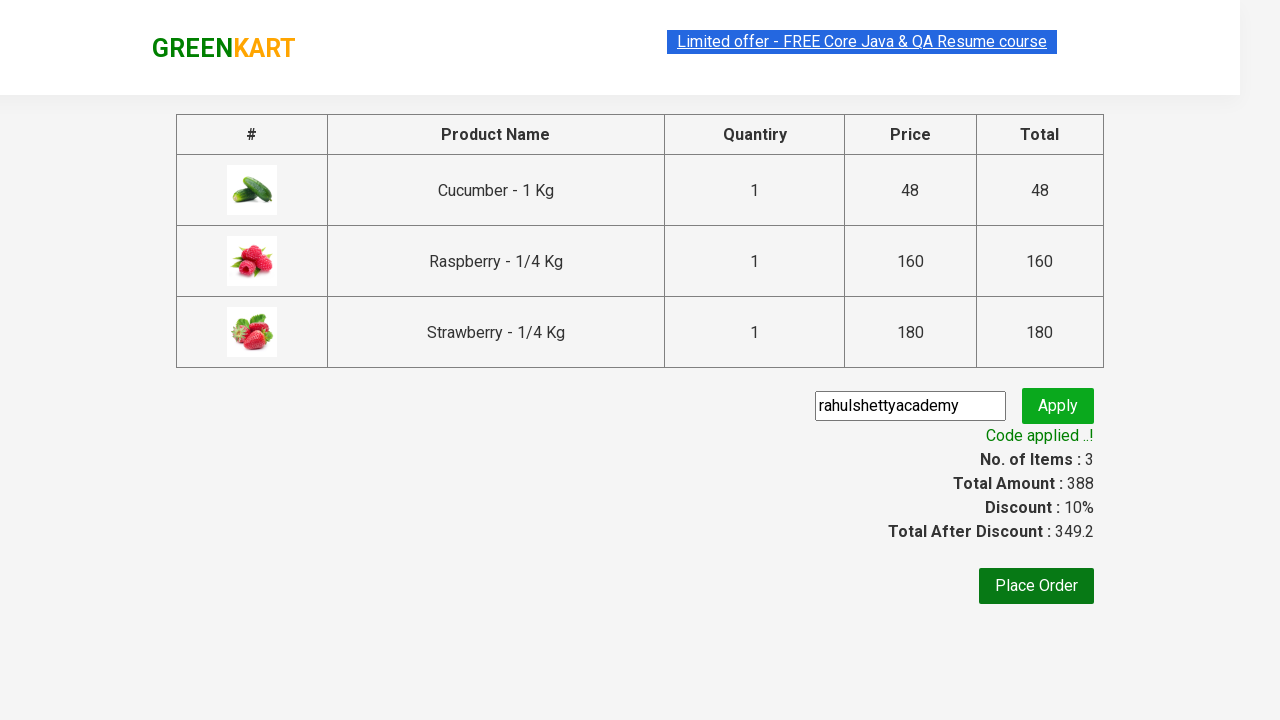

Verified calculated total matches displayed total: 388 == 388 
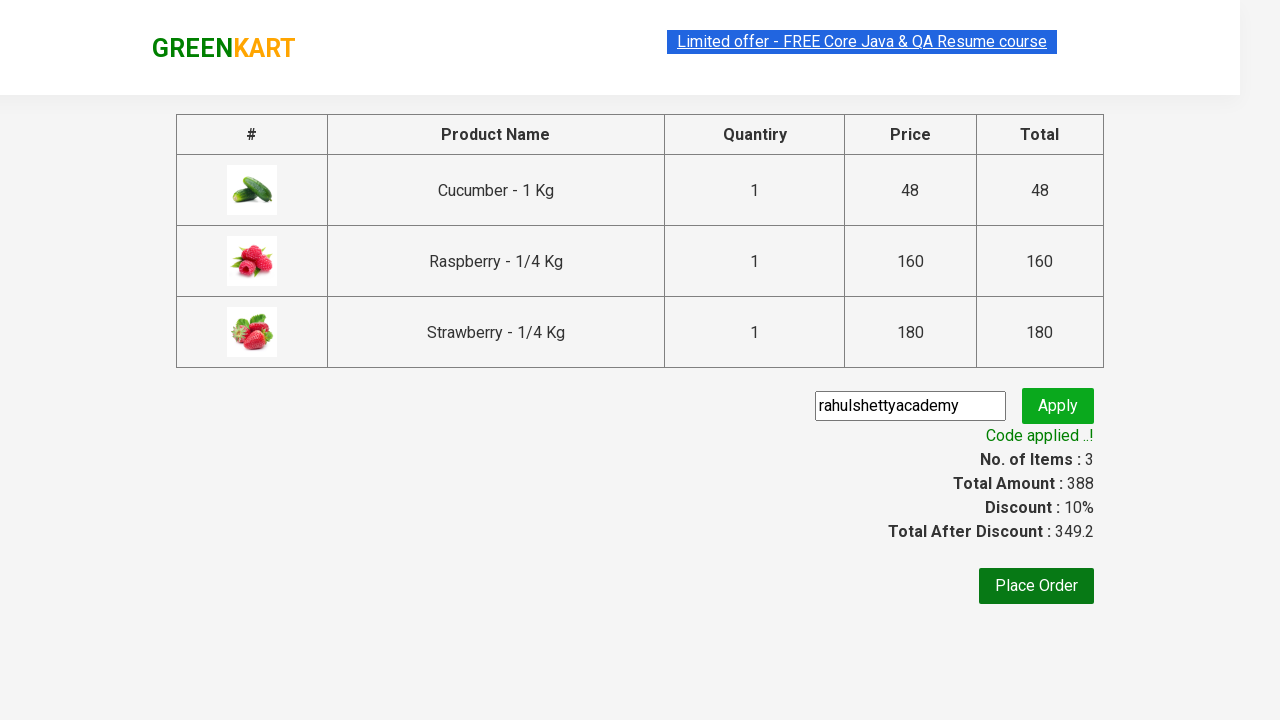

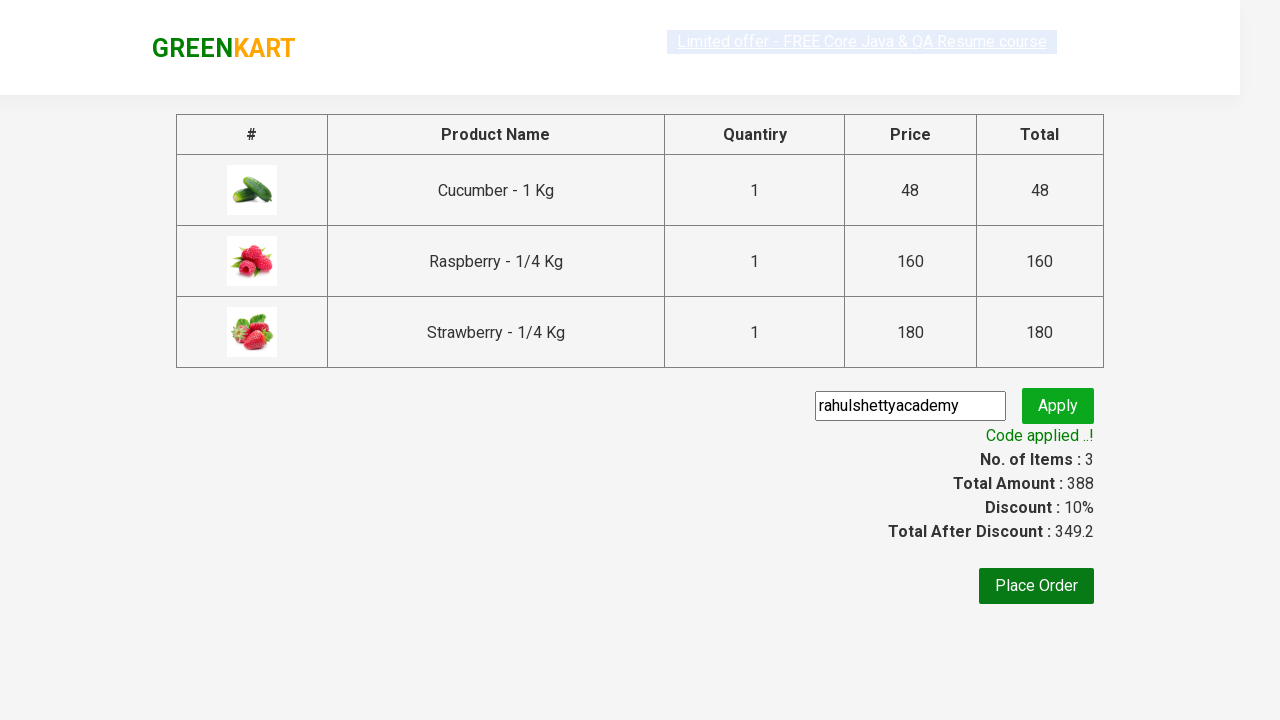